Navigates to dropdown page and selects an option by its value attribute

Starting URL: https://the-internet.herokuapp.com/

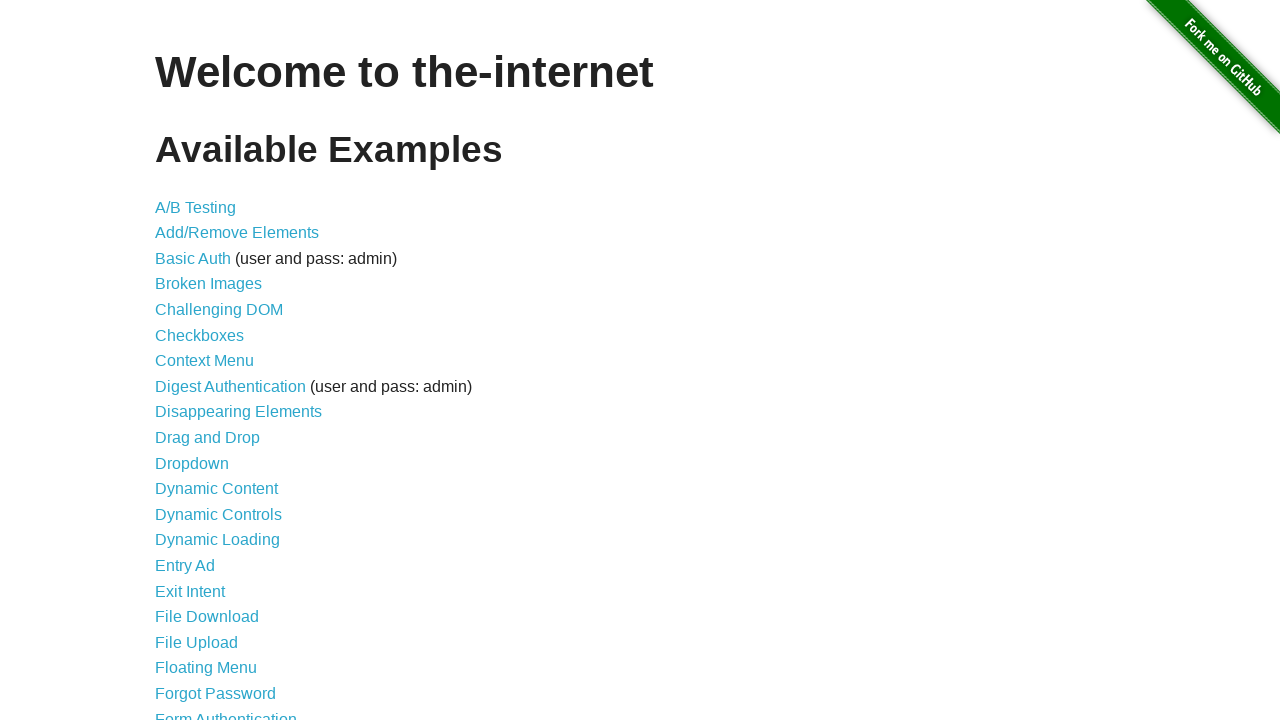

Clicked on the Dropdown link at (192, 463) on a[href='/dropdown']
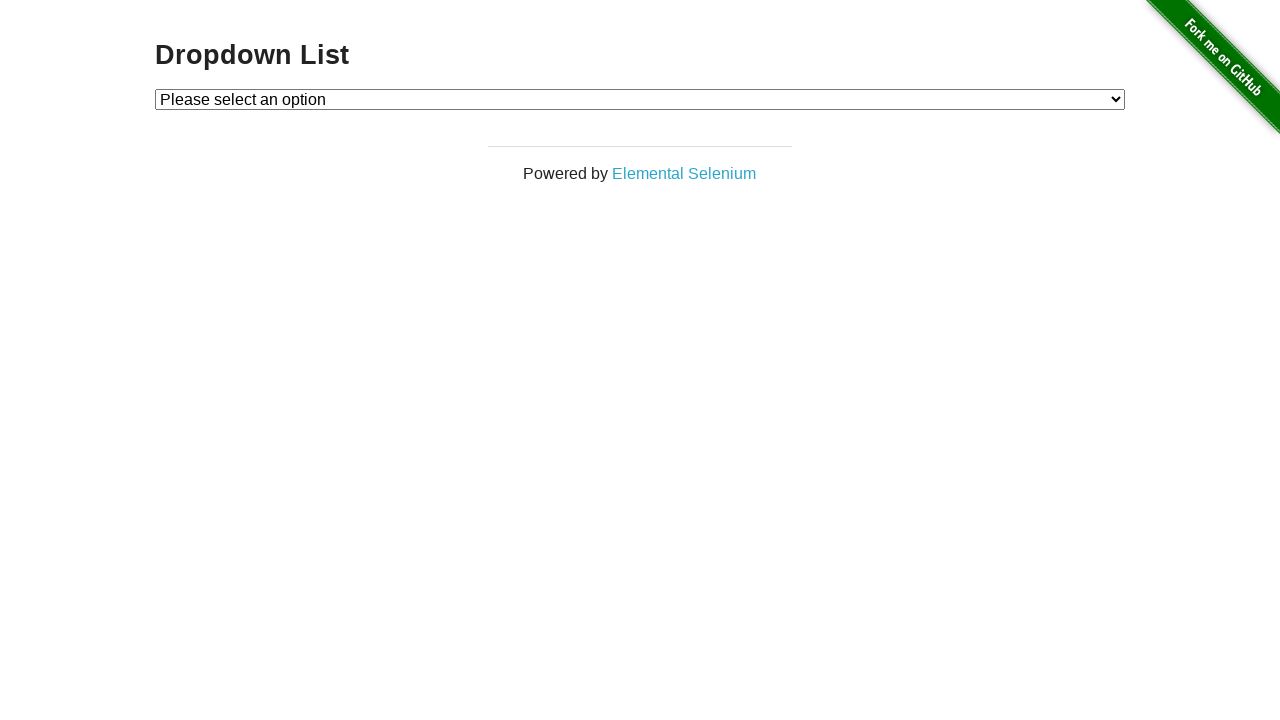

Dropdown element became visible
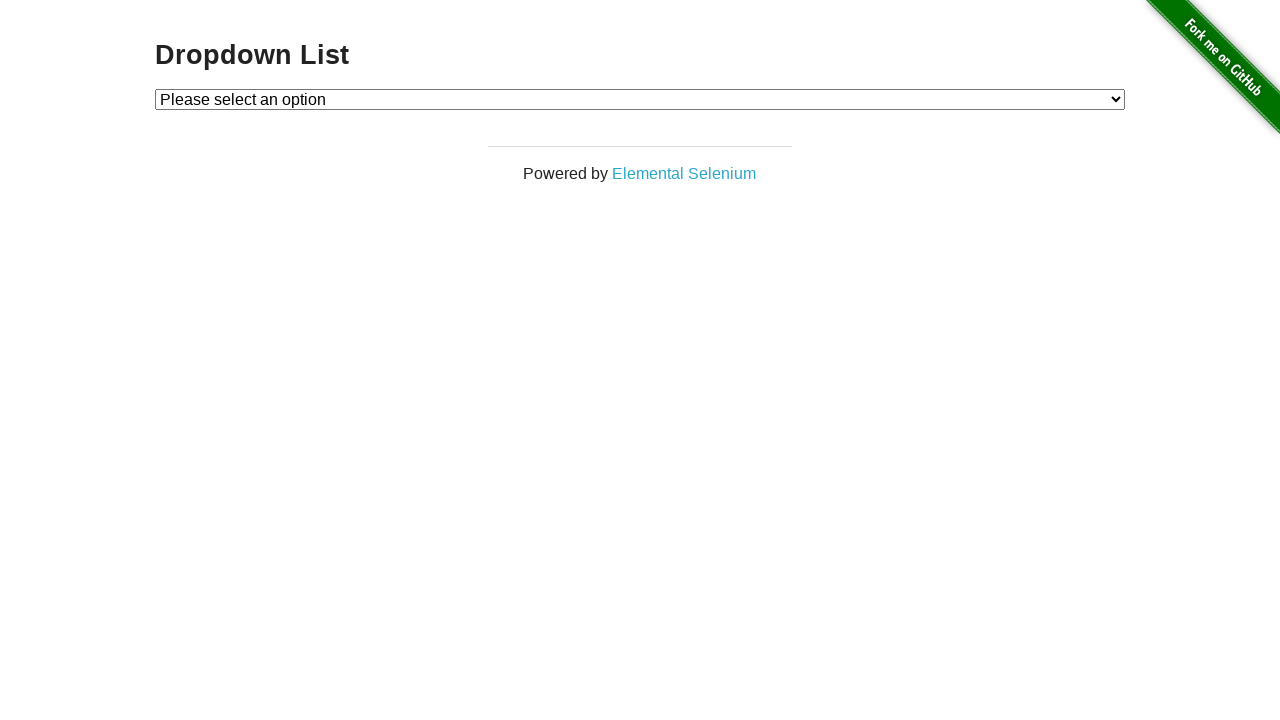

Selected option with value '1' from the dropdown on #dropdown
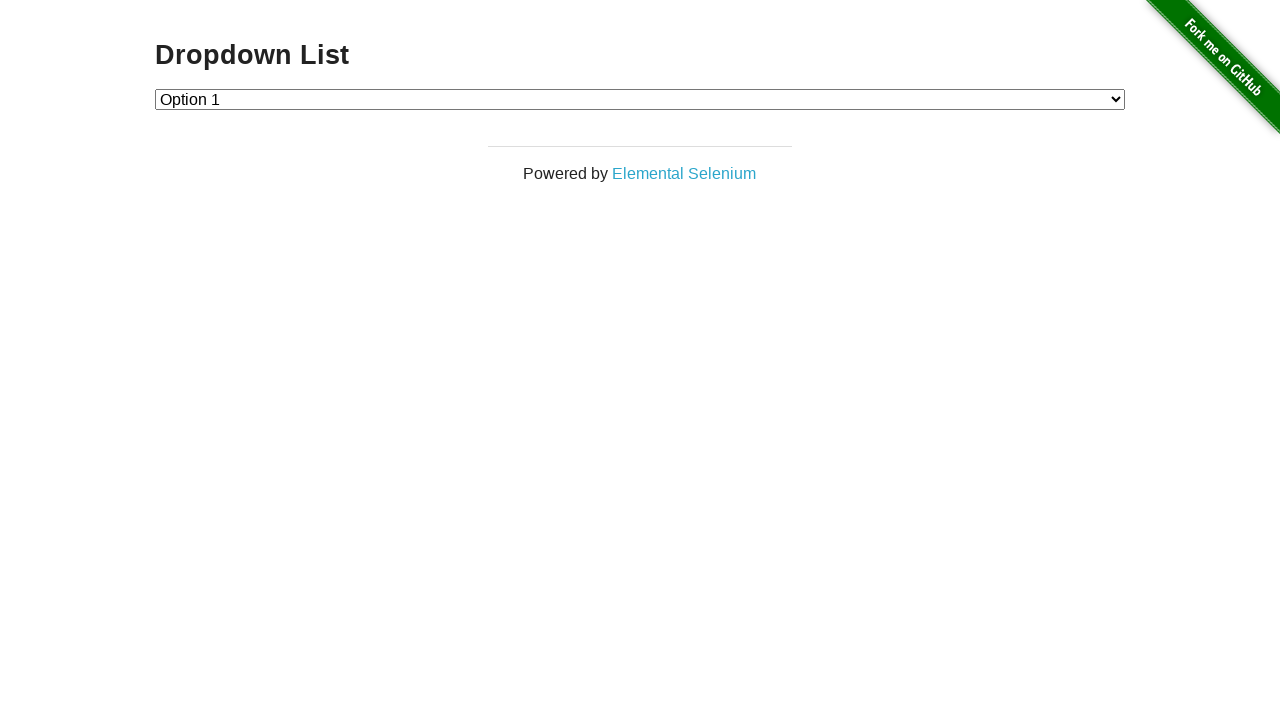

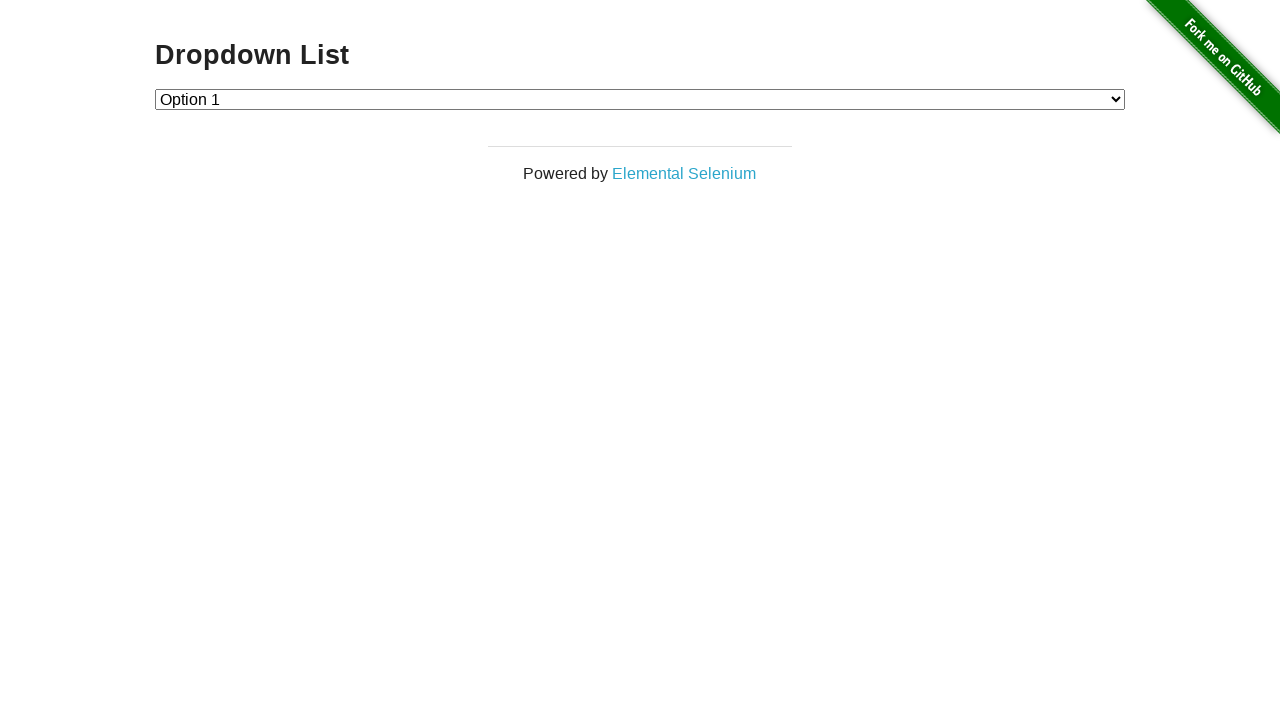